Tests 7-character validation form with a string containing spaces

Starting URL: https://testpages.eviltester.com/styled/apps/7charval/simple7charvalidation.html

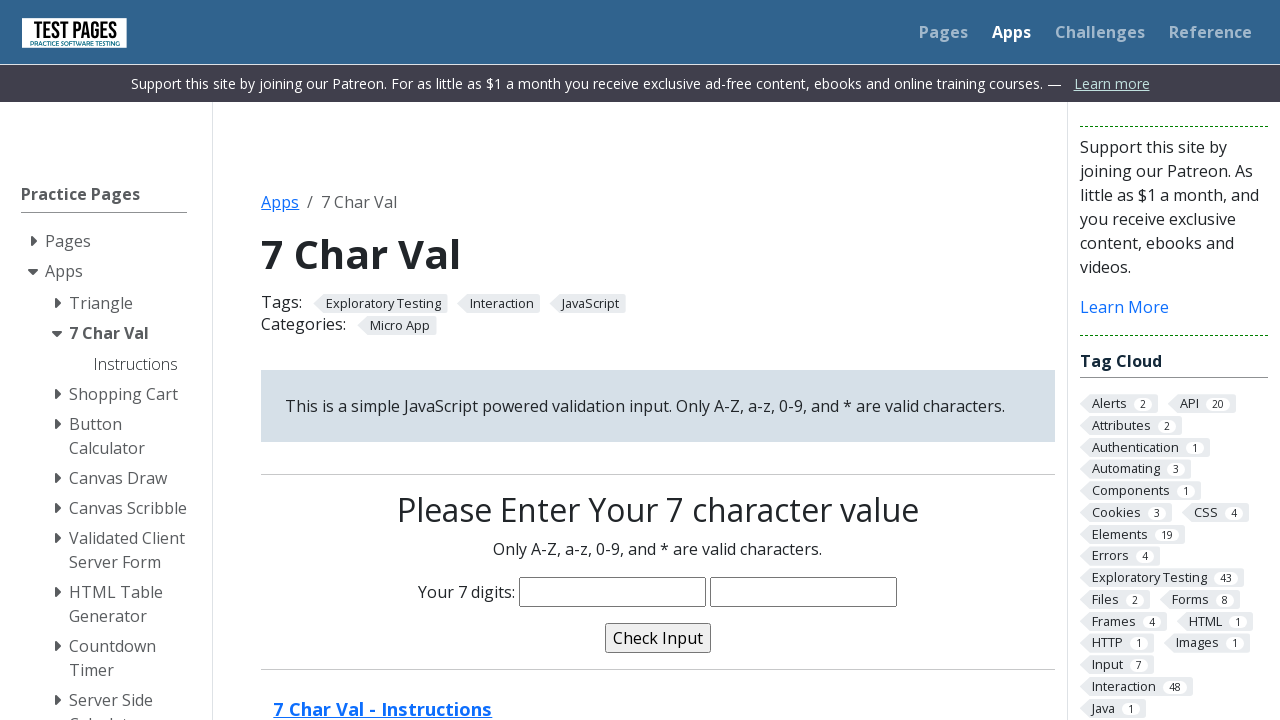

Filled characters input with 'w 1W3 *' (7 characters including spaces) on input[name='characters']
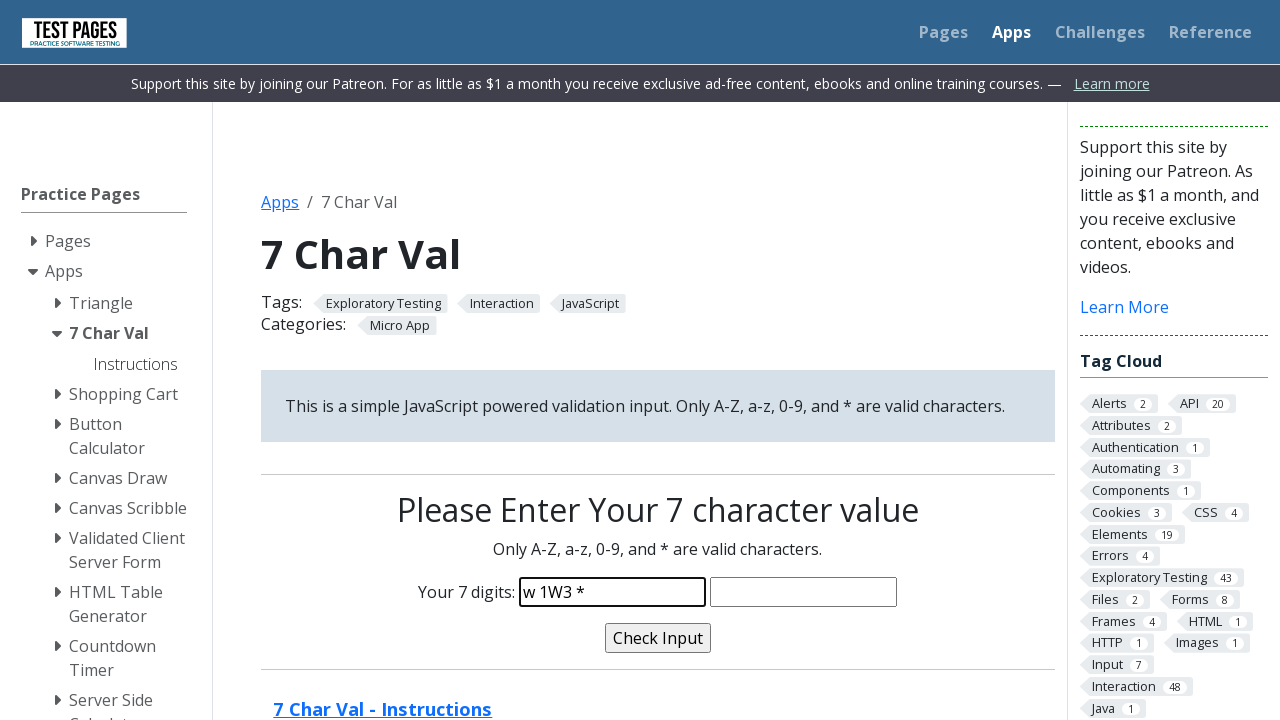

Clicked validate button at (658, 638) on input[name='validate']
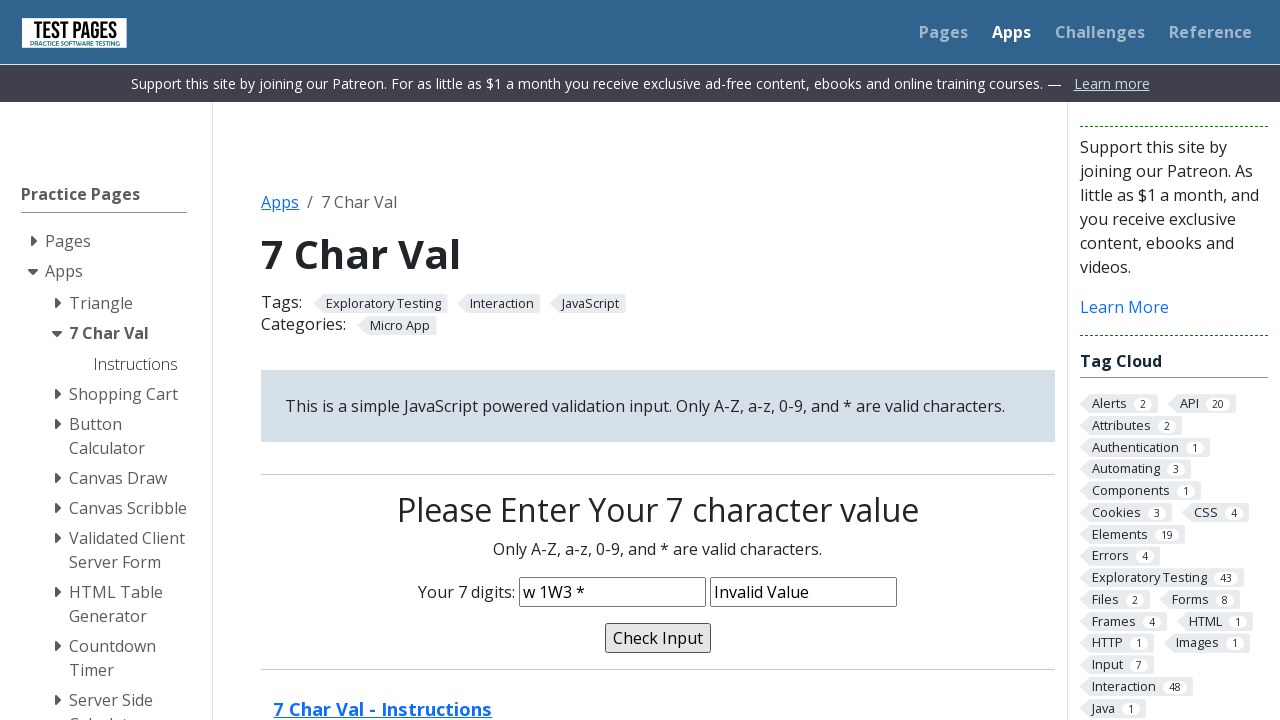

Validation message confirmed as 'Invalid Value'
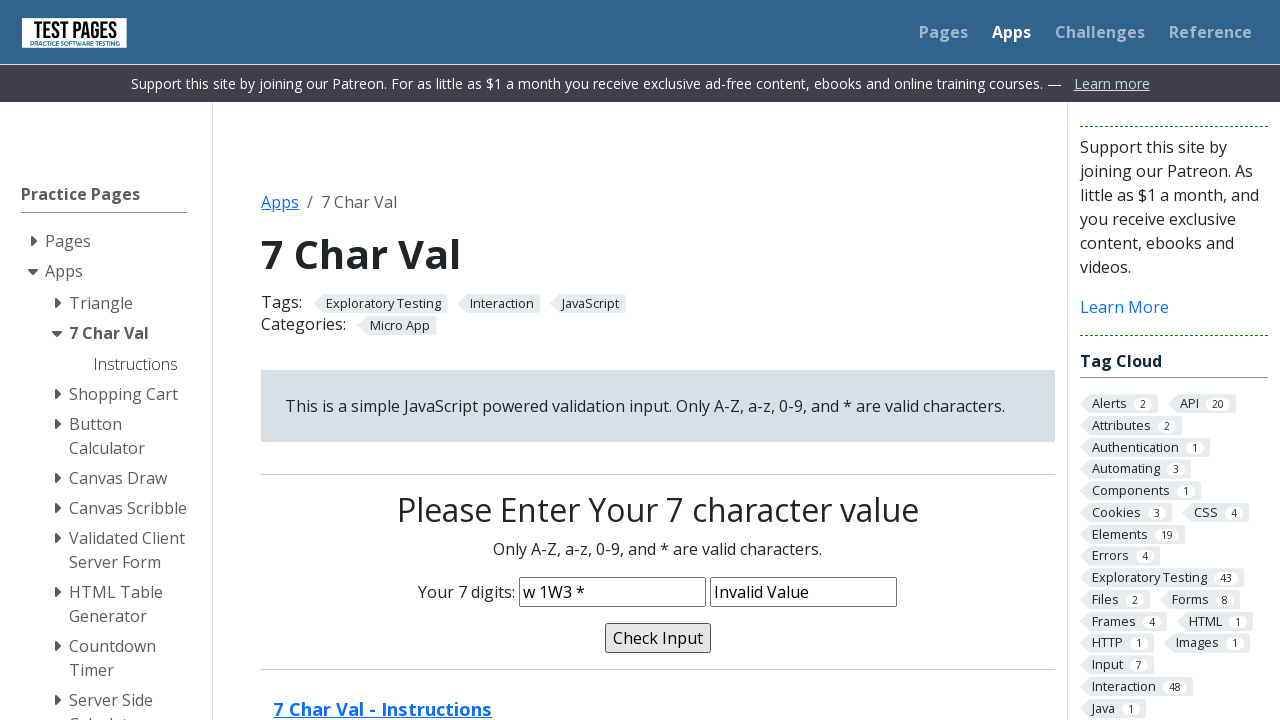

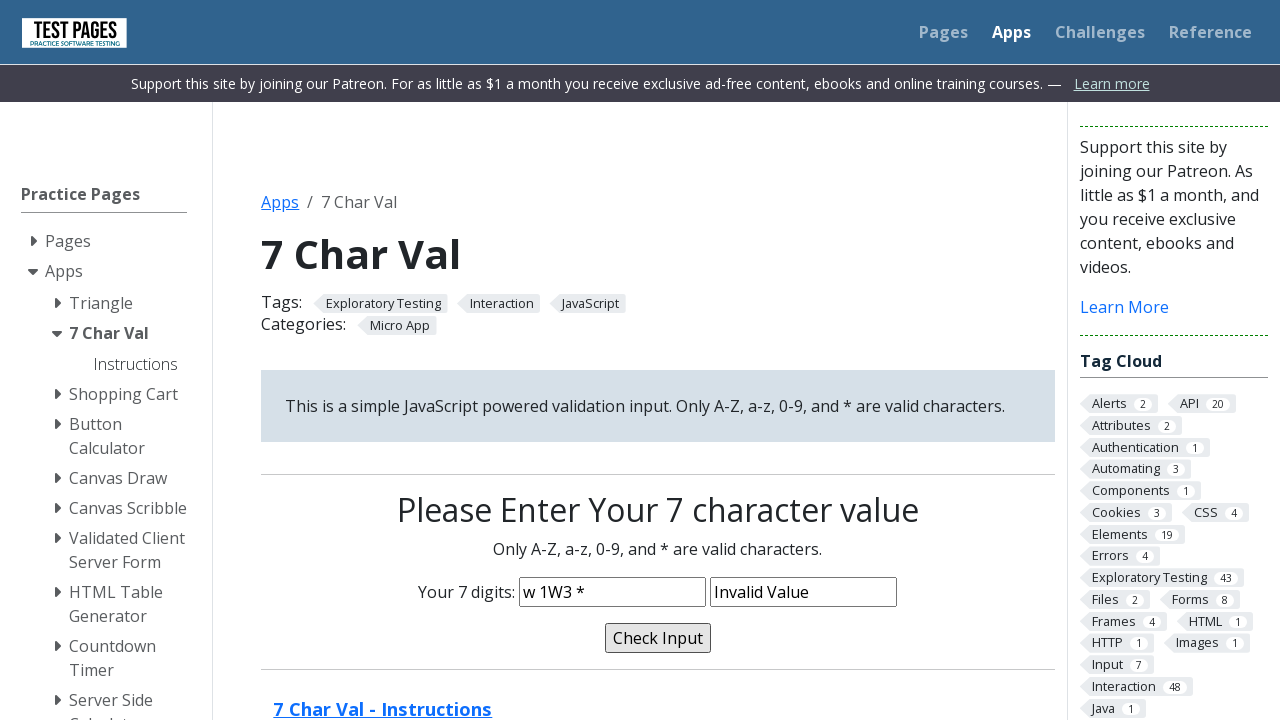